Tests the search functionality on python.org by entering a search query "pycon" and verifying that results are found

Starting URL: http://www.python.org

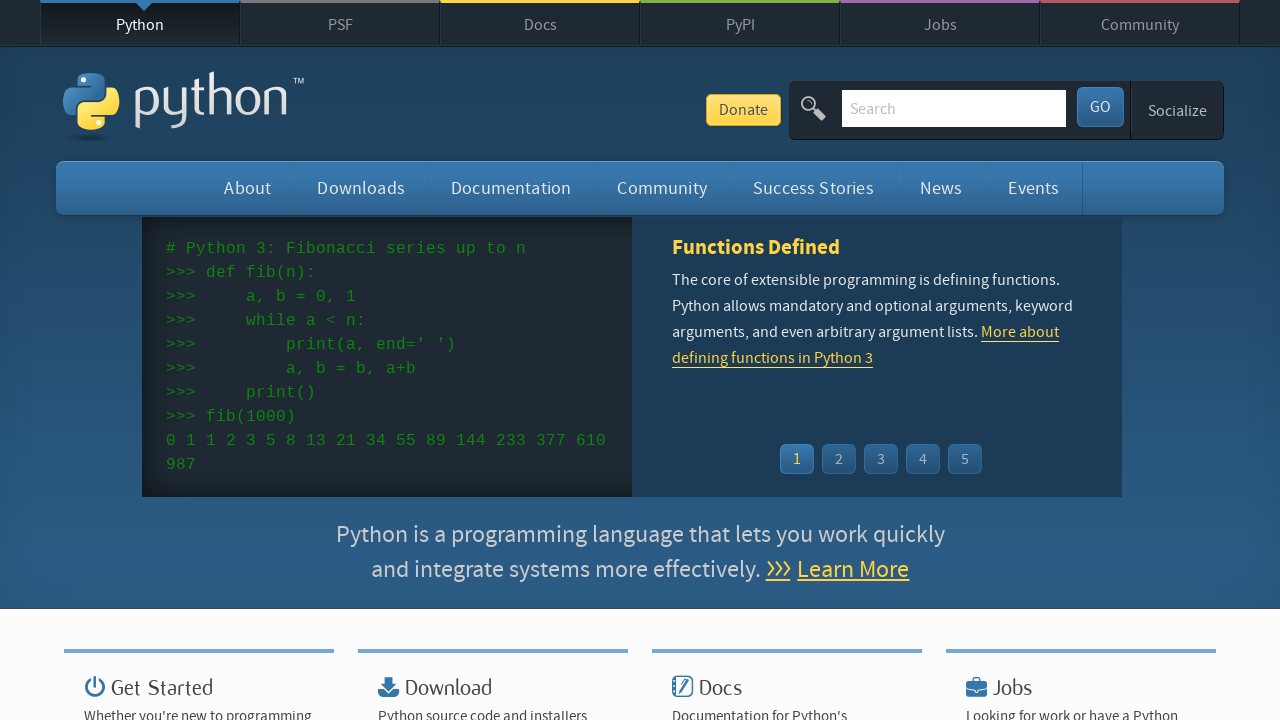

Filled search box with 'pycon' query on input[name='q']
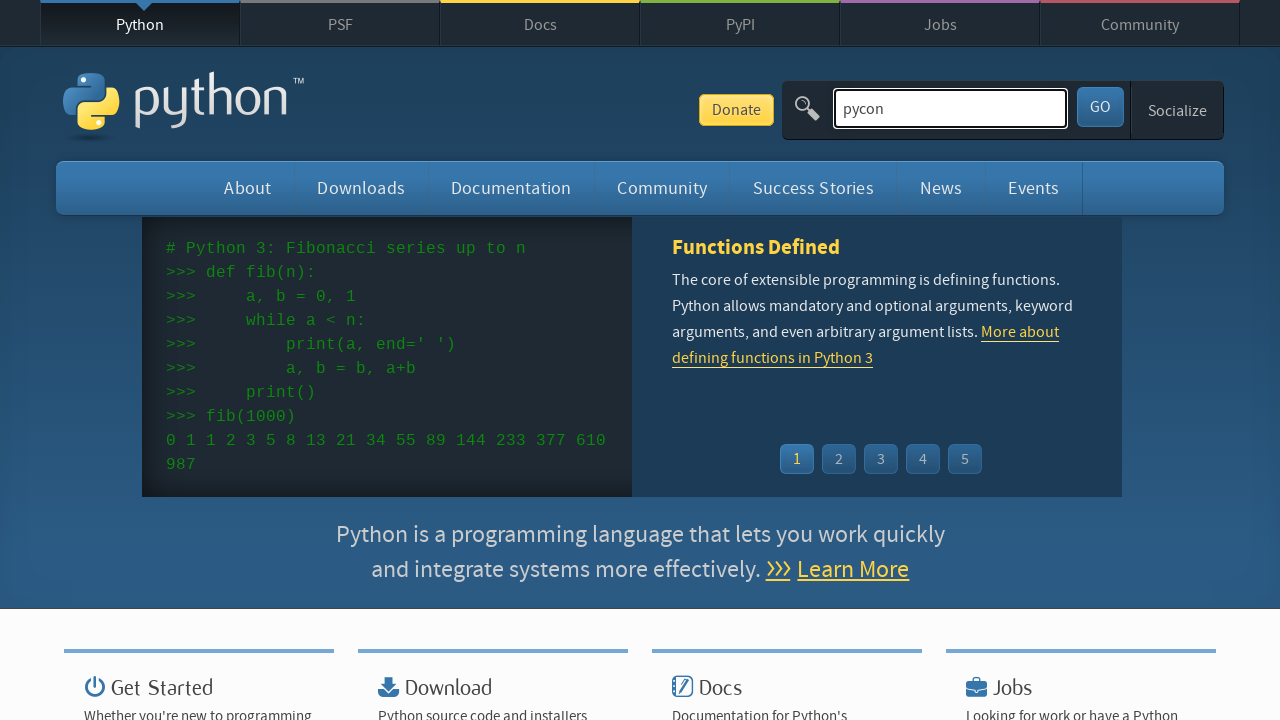

Pressed Enter to submit search query on input[name='q']
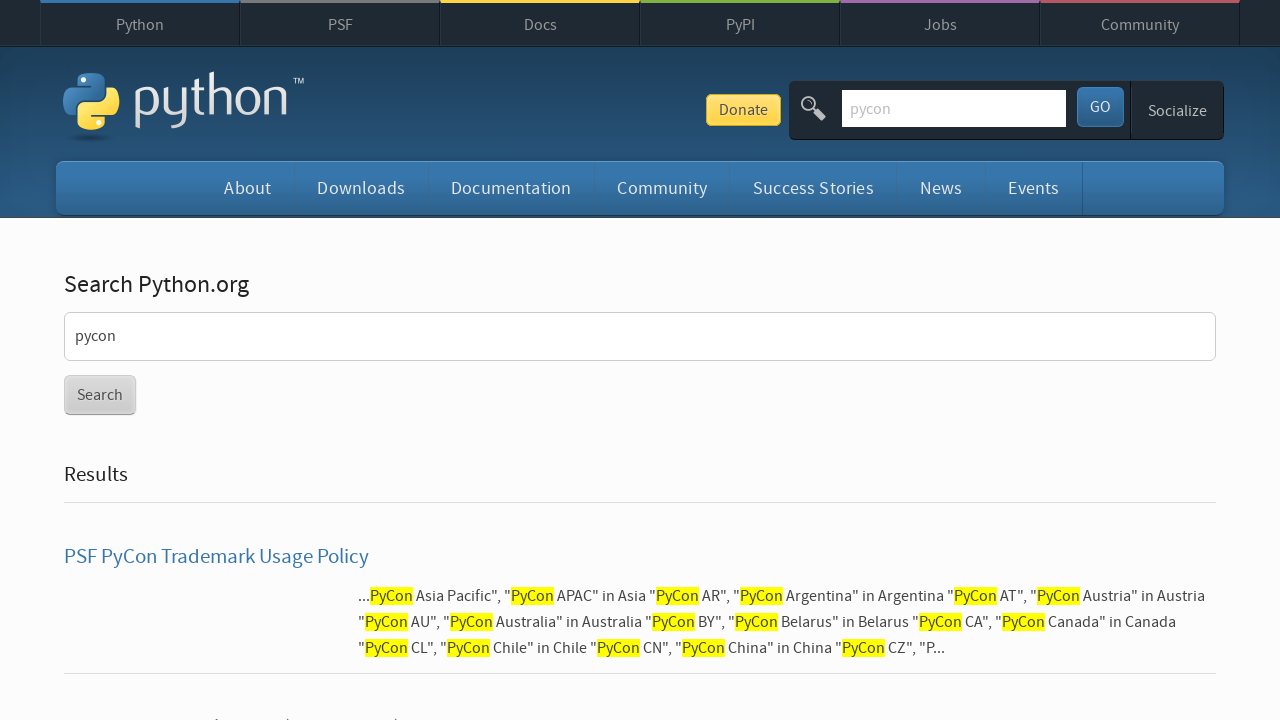

Search results page loaded
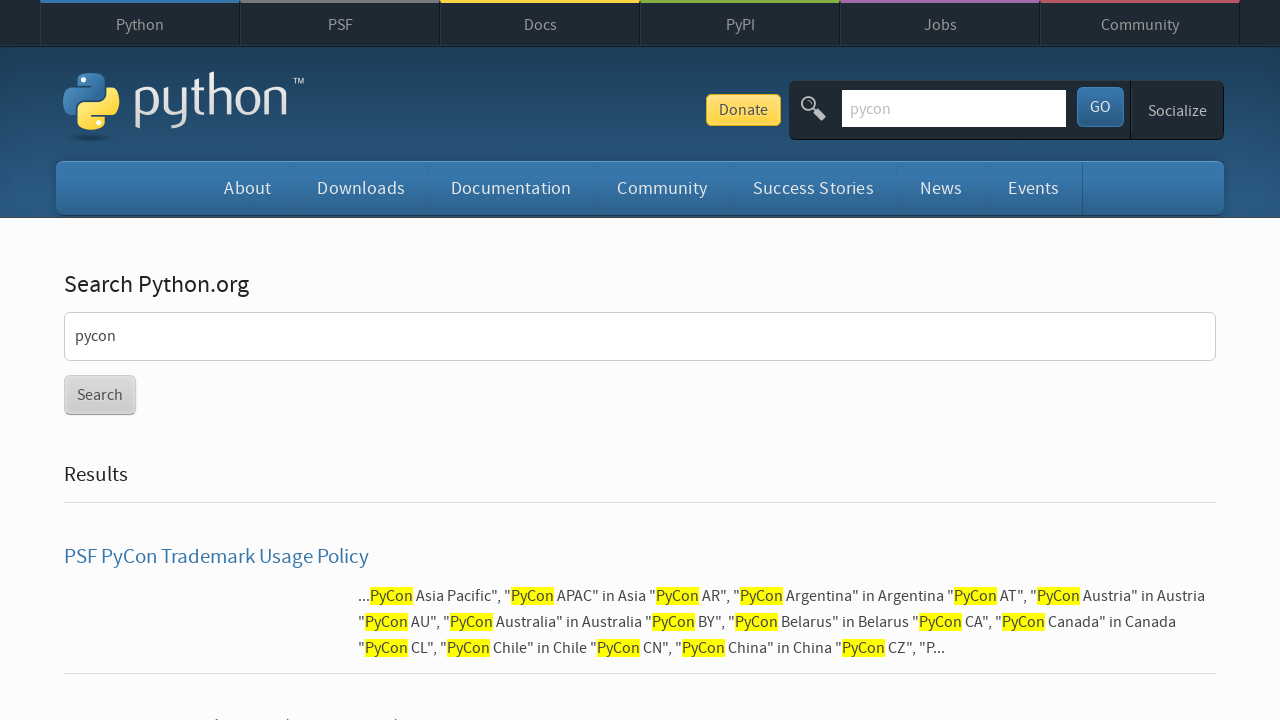

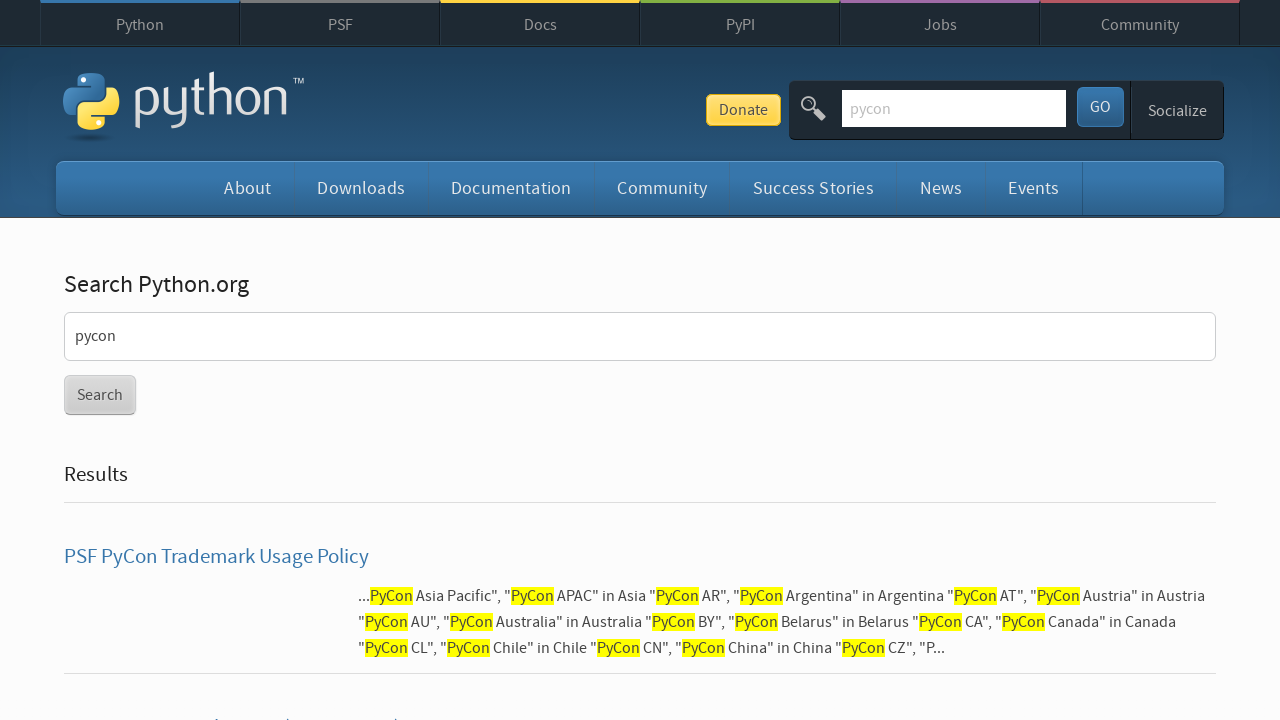